Tests mouse hover functionality on HSBC India website by hovering over menu items and clicking on a submenu link

Starting URL: https://www.hsbc.co.in/

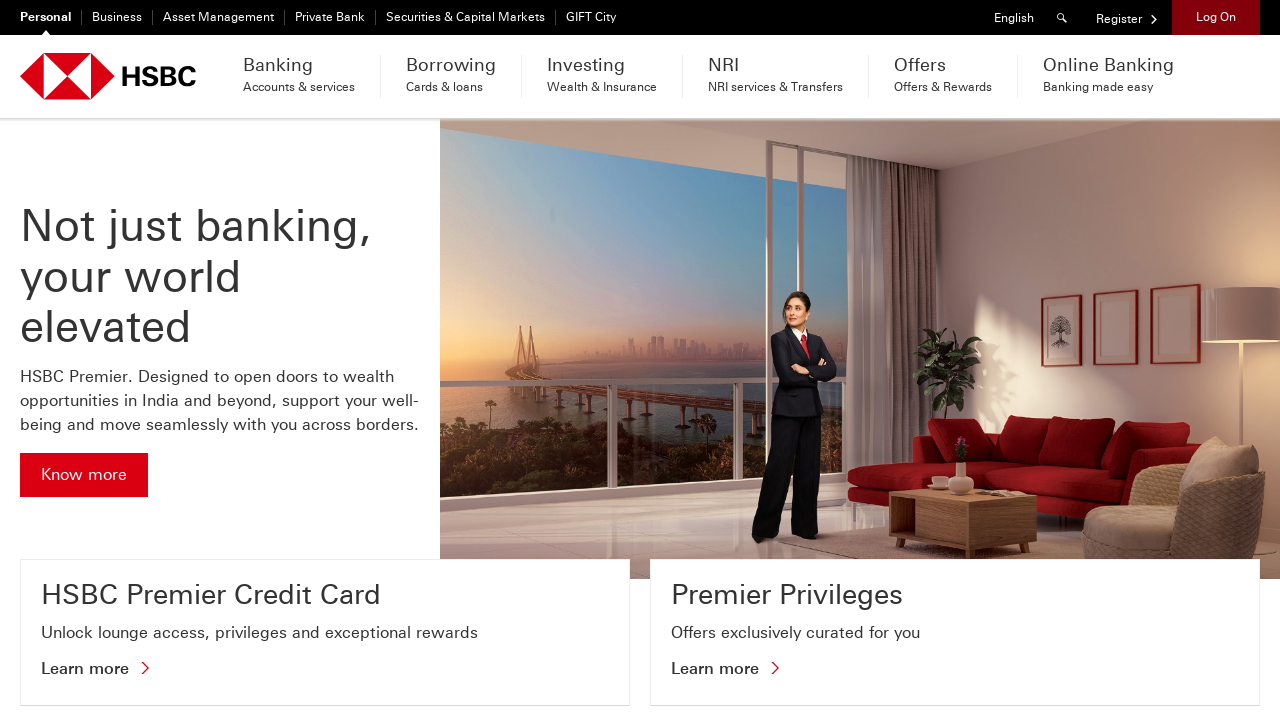

Hovered over first menu item (doormat-1) at (452, 77) on xpath=//*[@data-target='header-doormat-1'][1]
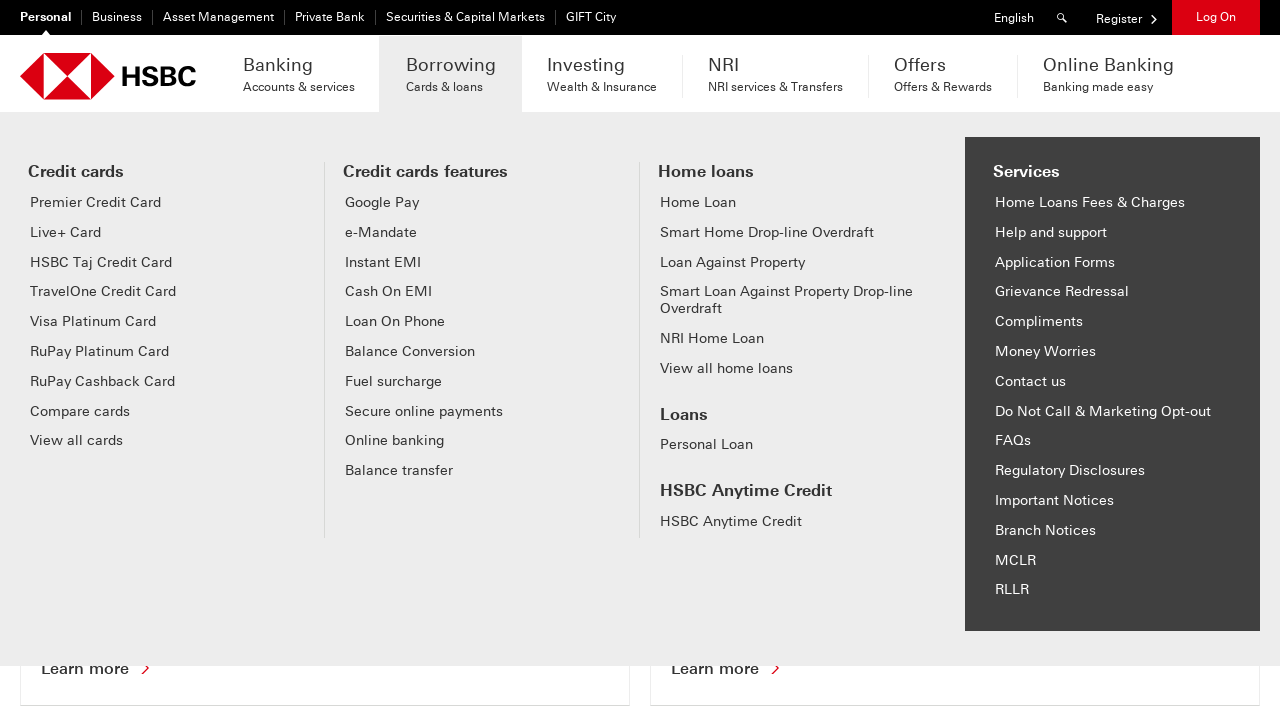

Clicked on Smart Home link in the dropdown at (767, 234) on text=Smart Home
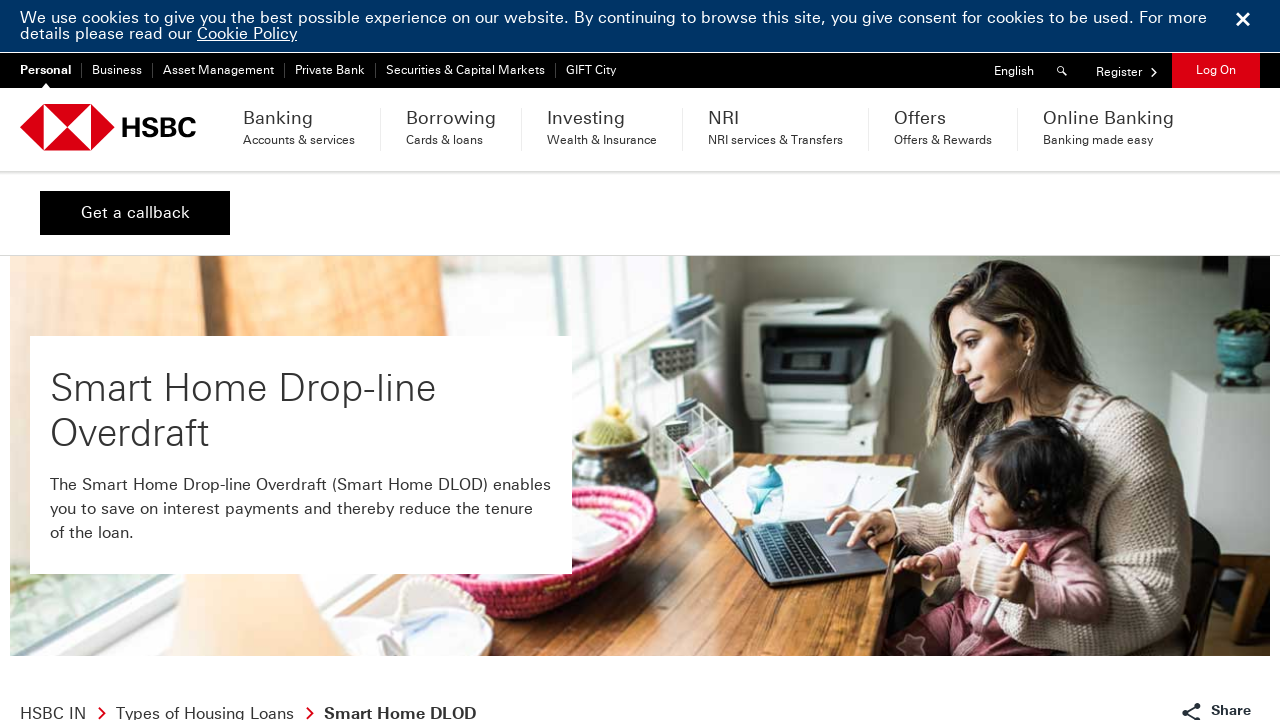

Hovered over second menu item (doormat-2) at (603, 130) on xpath=//*[@data-target='header-doormat-2'][1]
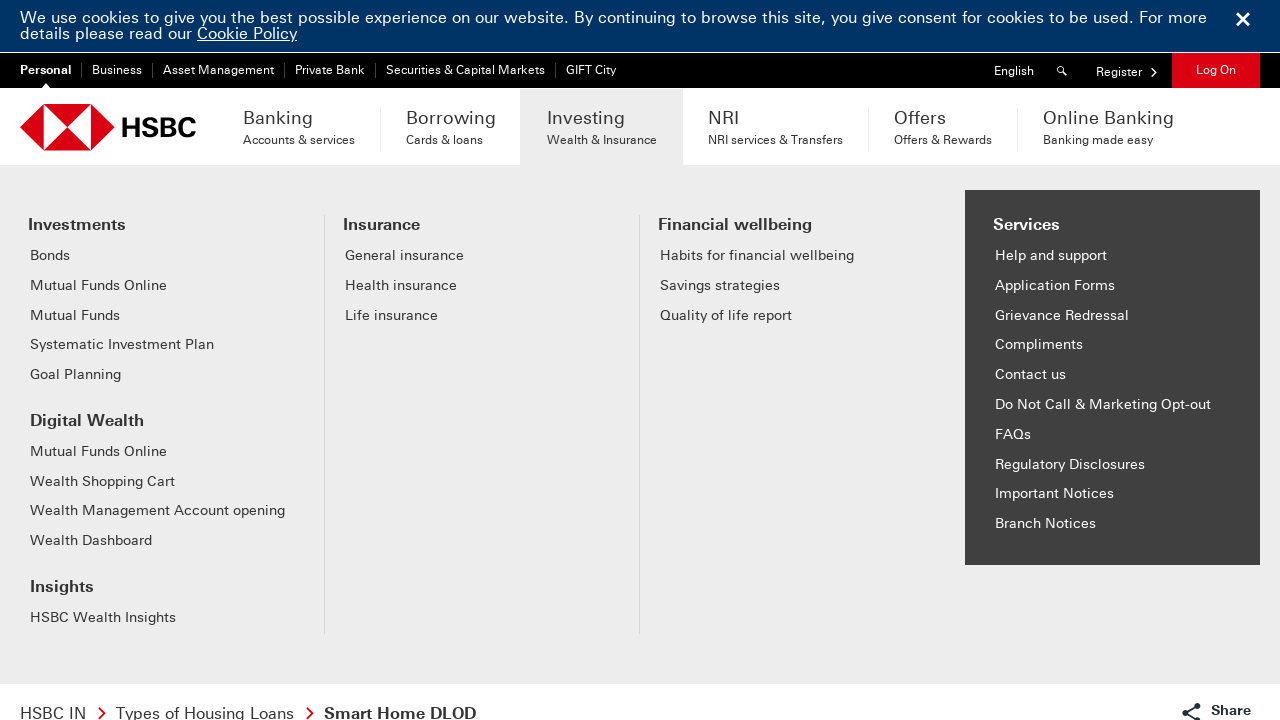

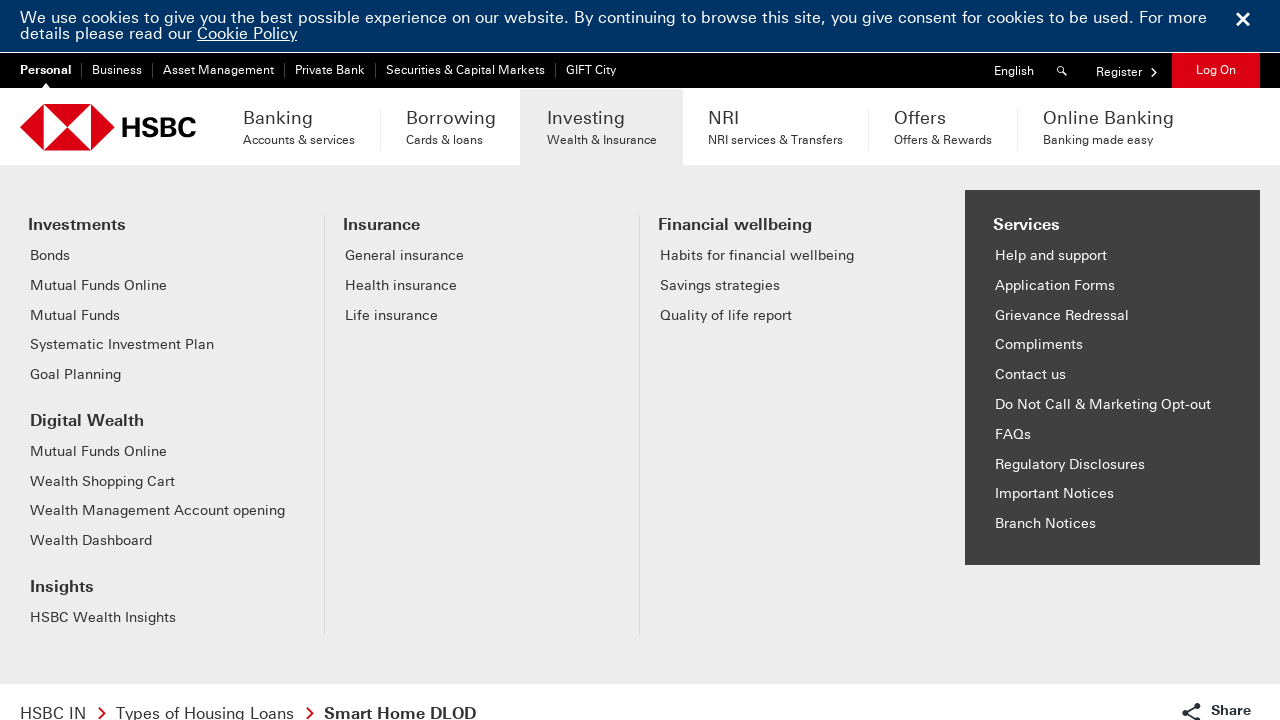